Tests file download functionality by navigating to a download page and clicking on a file link to initiate a download.

Starting URL: http://the-internet.herokuapp.com/download

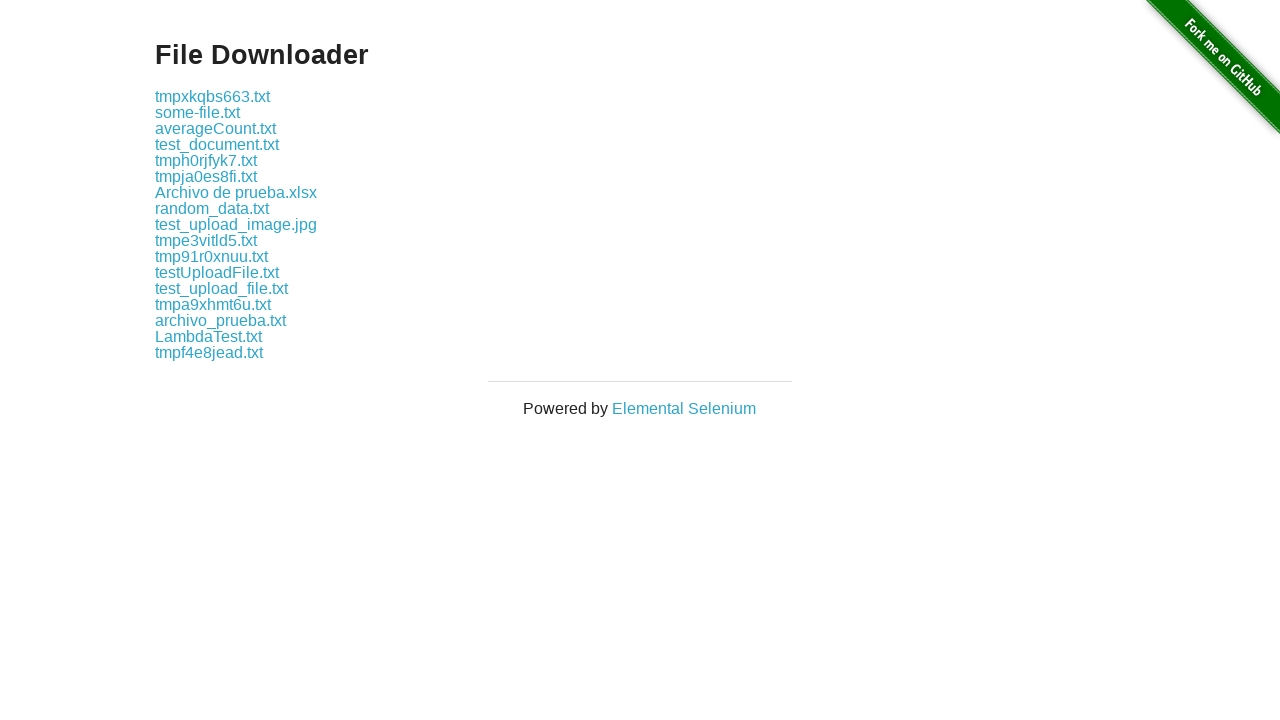

Clicked on file download link at (212, 96) on .example a
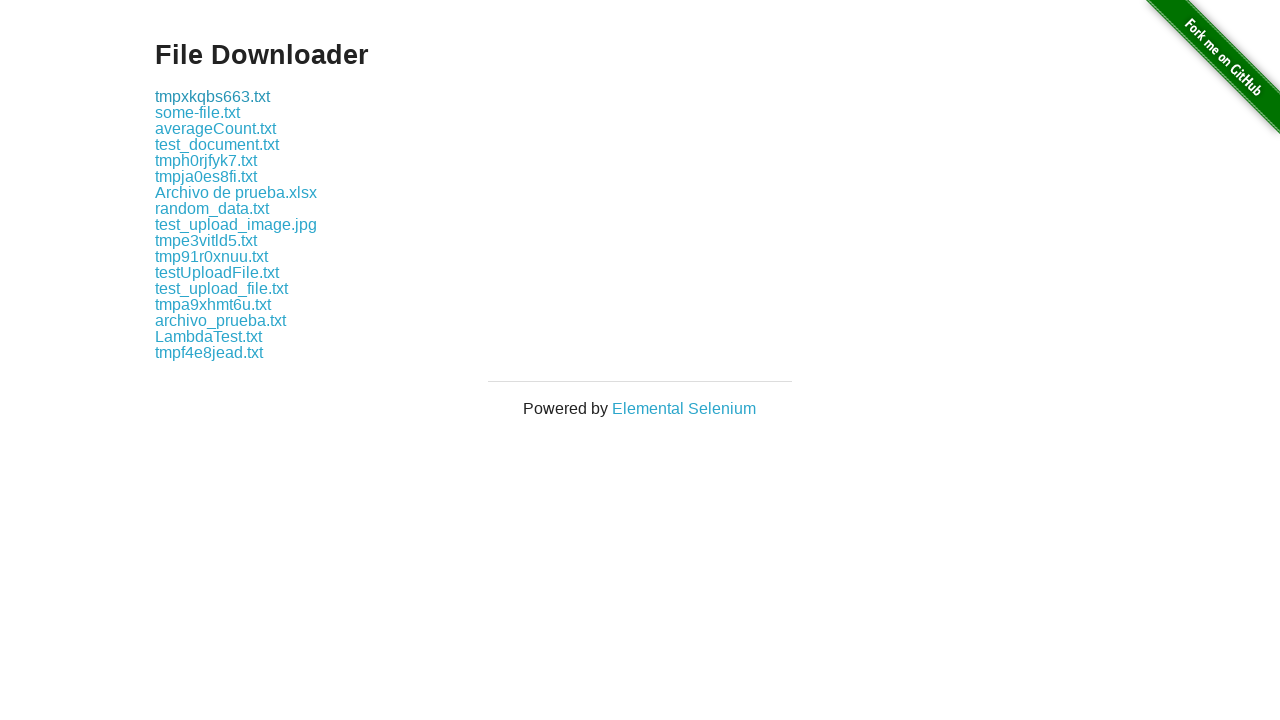

File download completed
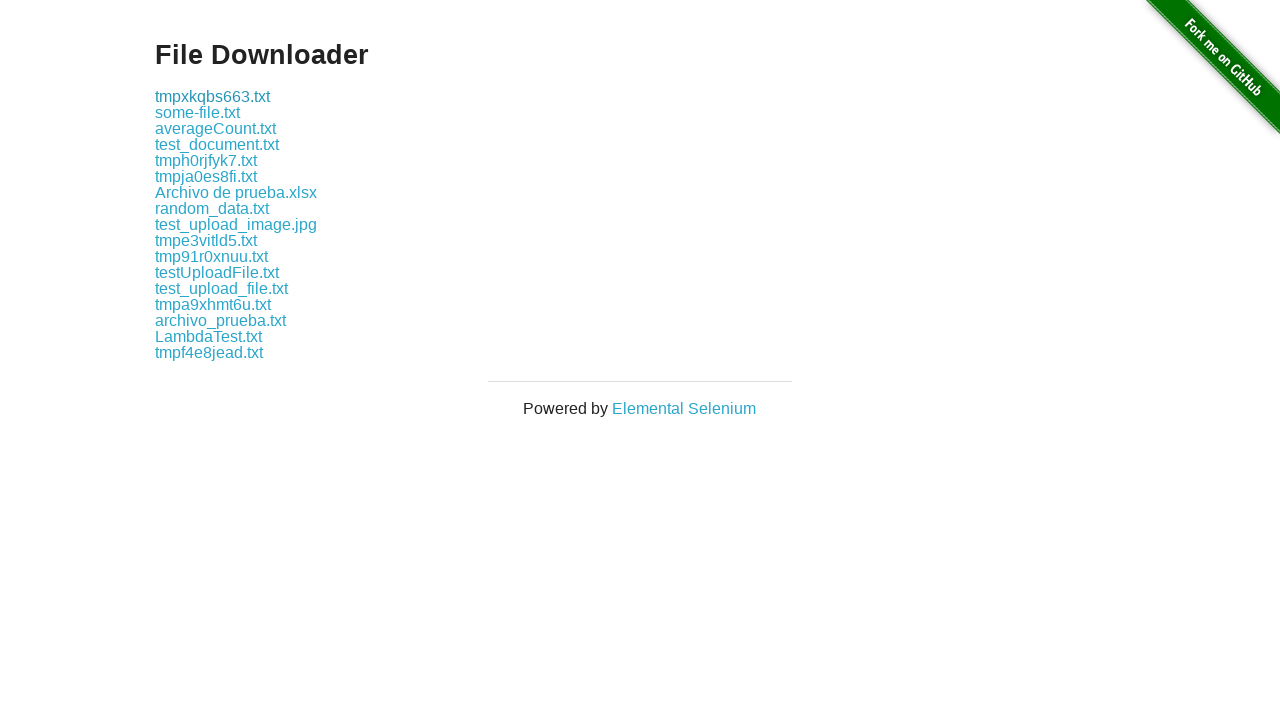

Verified download has a suggested filename
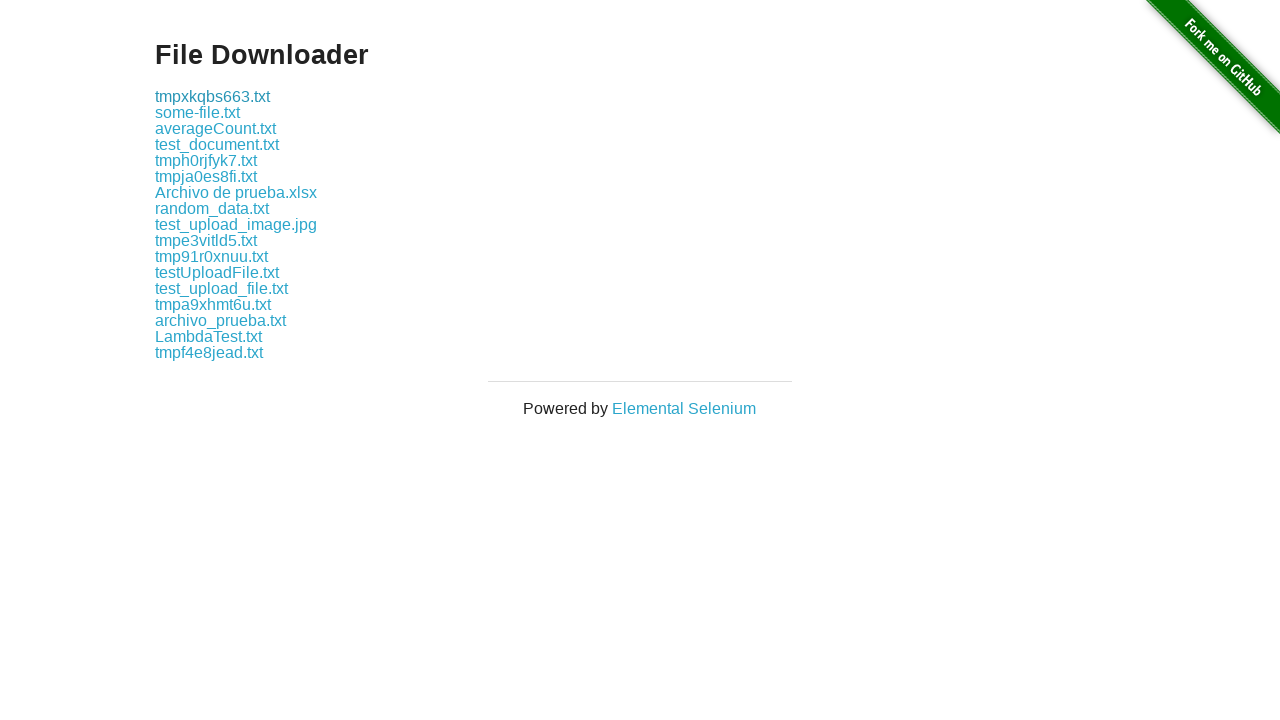

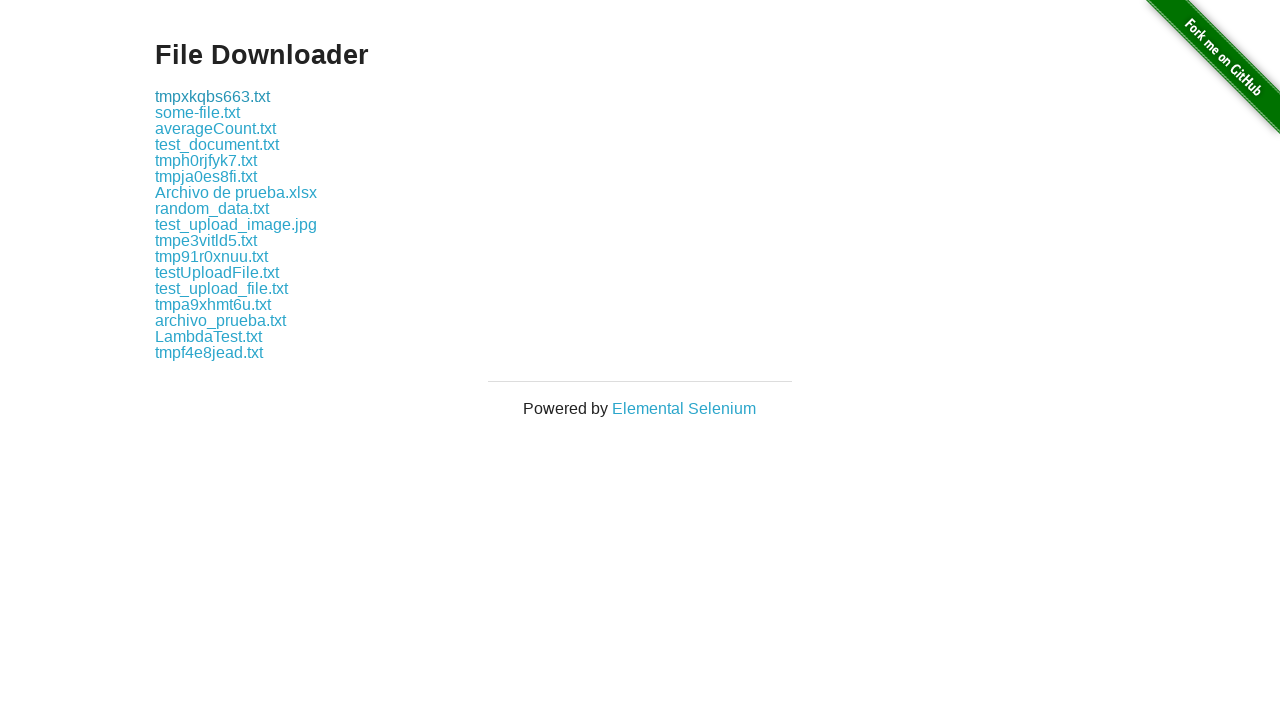